Simple browser test that navigates to the WCHT (West Chiltington Community Charity Trust) website and verifies the page loads successfully

Starting URL: https://www.wcht.org.uk/

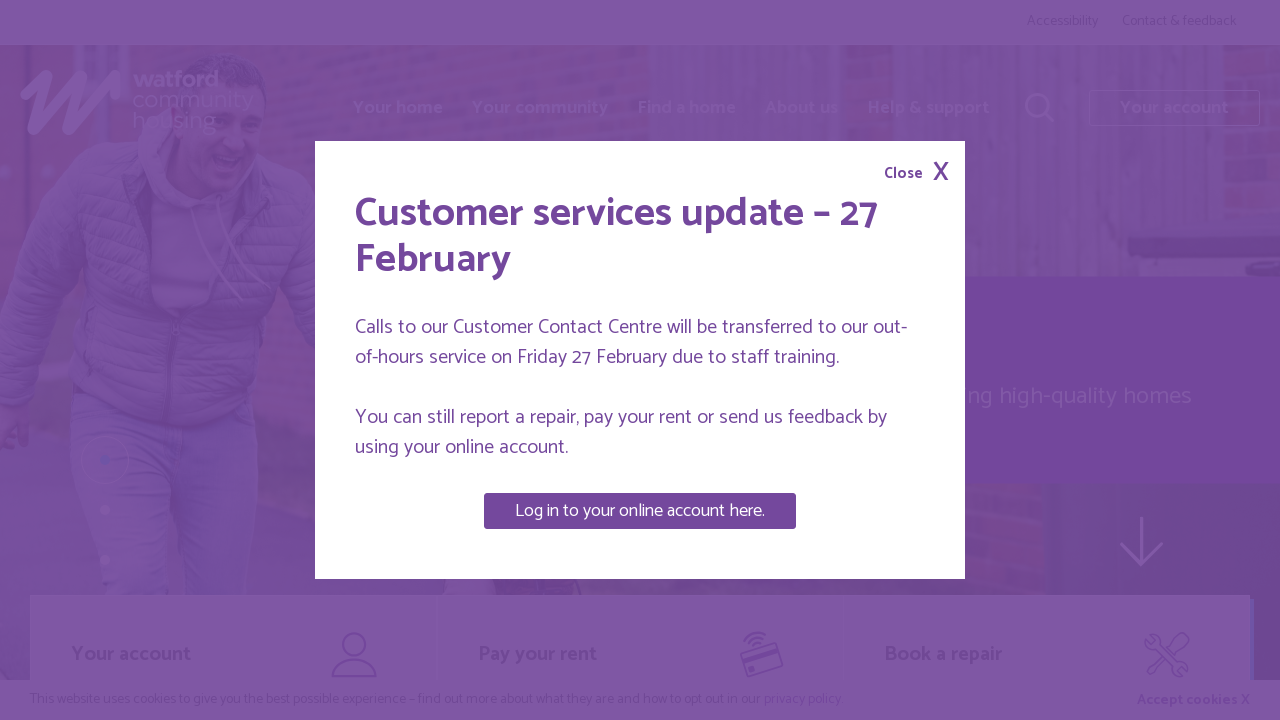

Page DOM content loaded
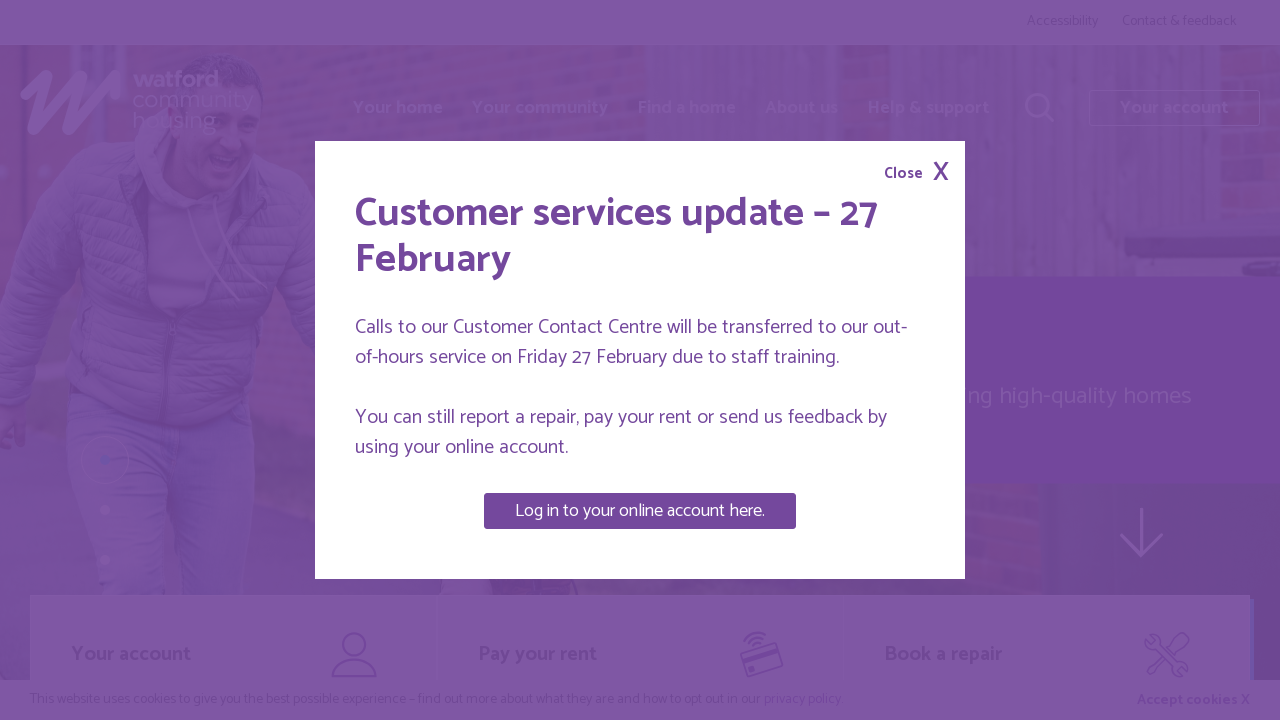

Body element is visible - WCHT website loaded successfully
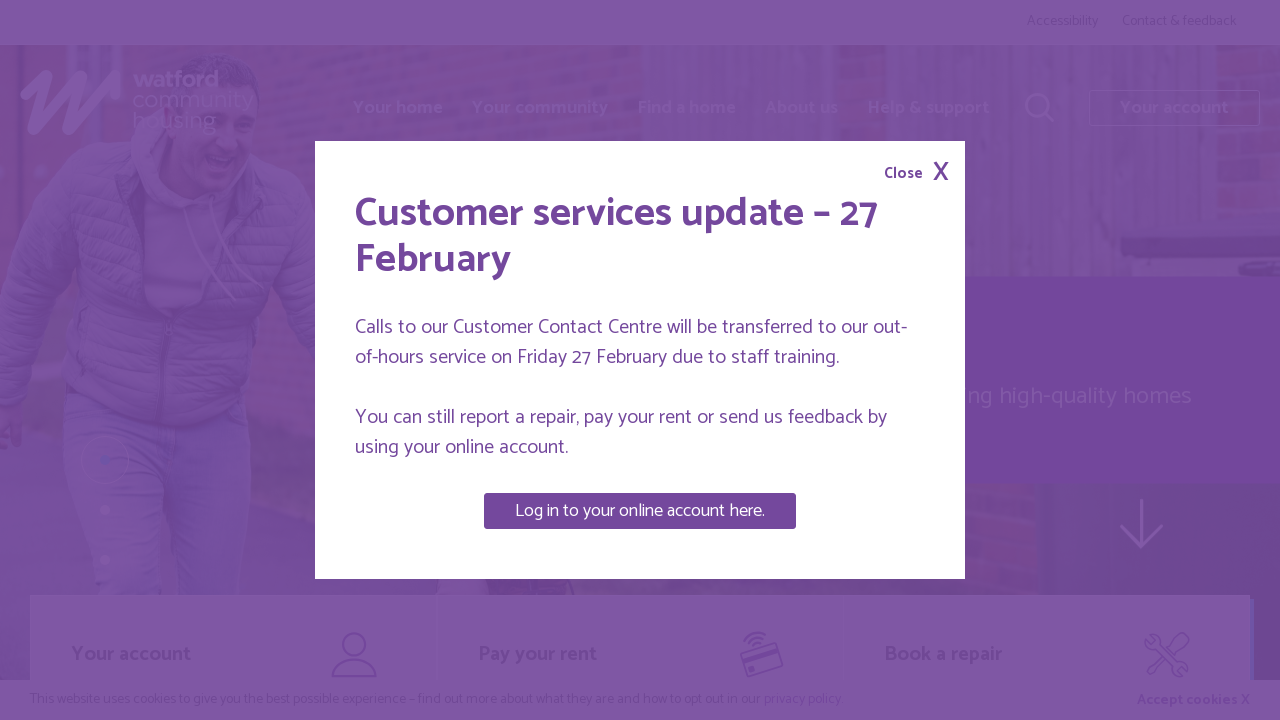

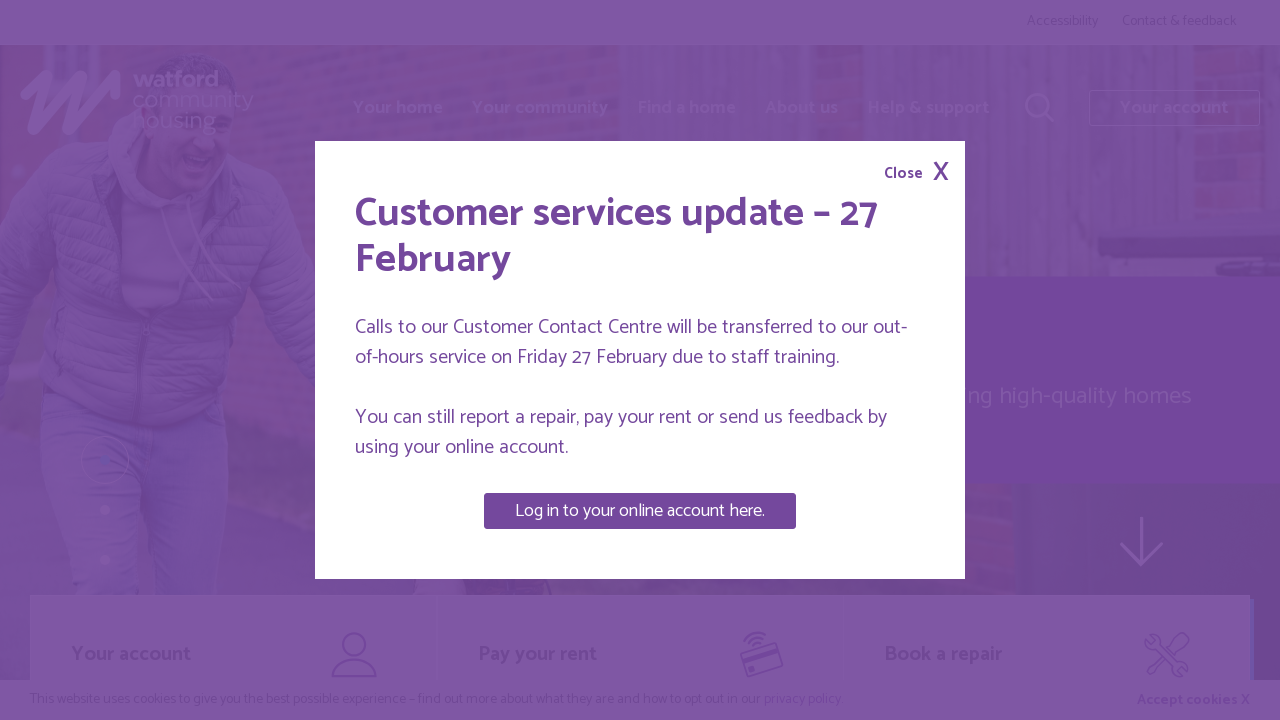